Navigates to OrangeHRM login page and waits for it to load completely, testing page load behavior.

Starting URL: https://opensource-demo.orangehrmlive.com/web/index.php/auth/login

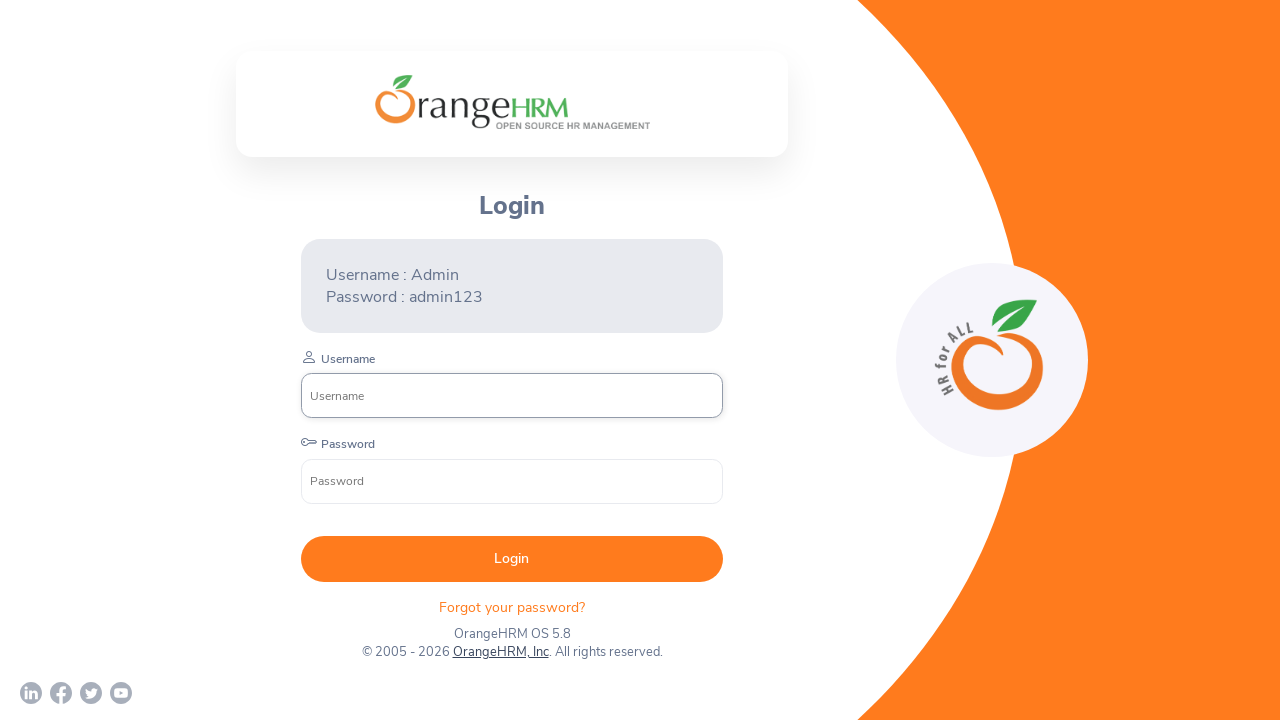

Waited for page to reach 'load' state
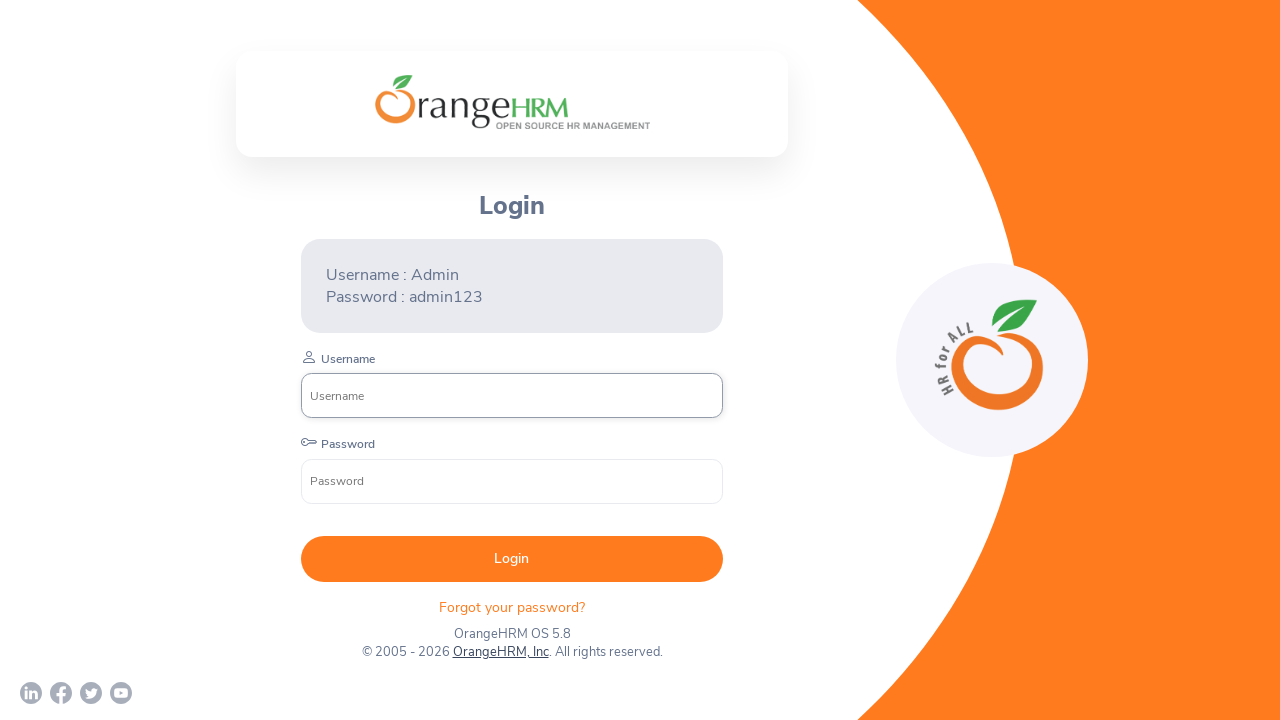

Login form username input field is visible
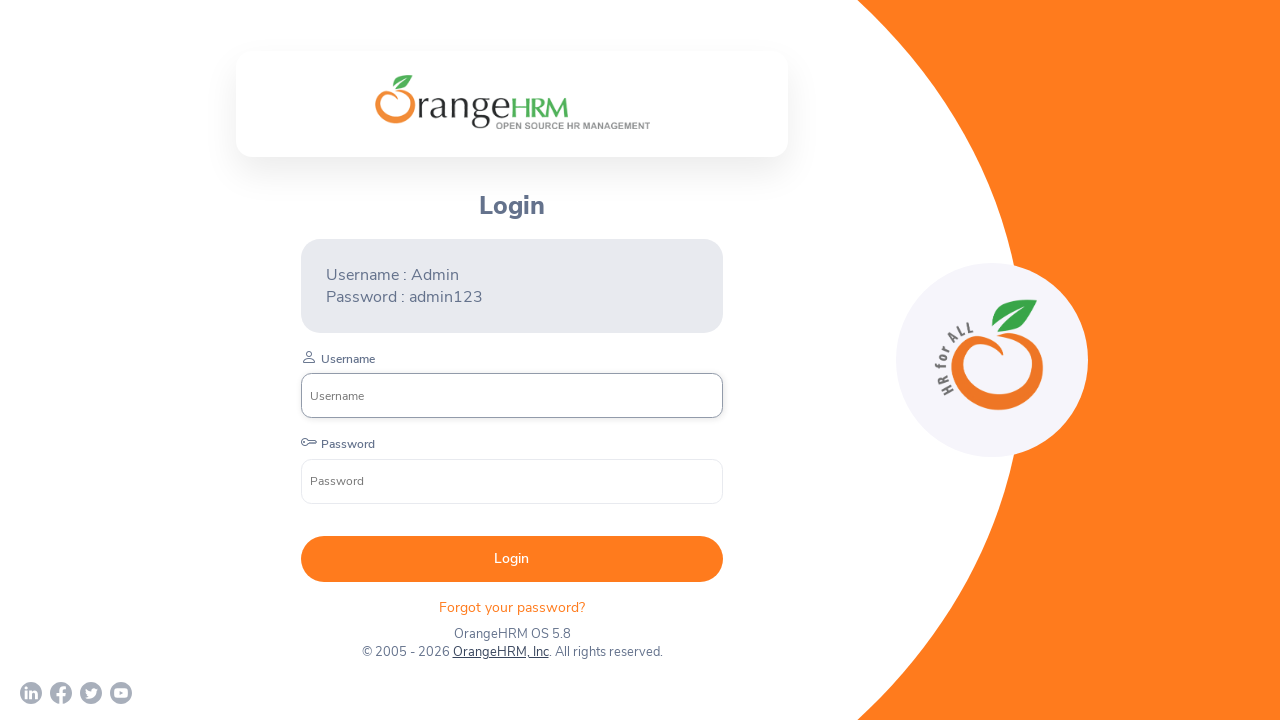

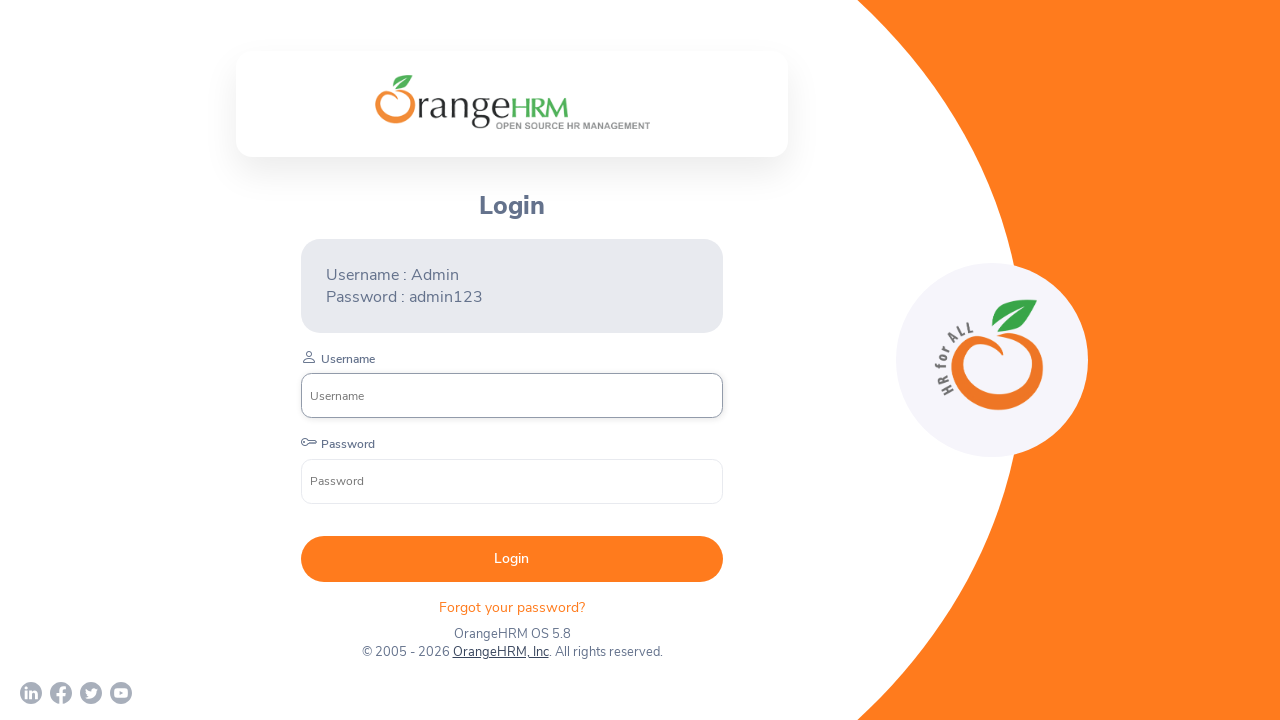